Tests dropdown selection by randomly selecting one of the dropdown options

Starting URL: https://the-internet.herokuapp.com/dropdown

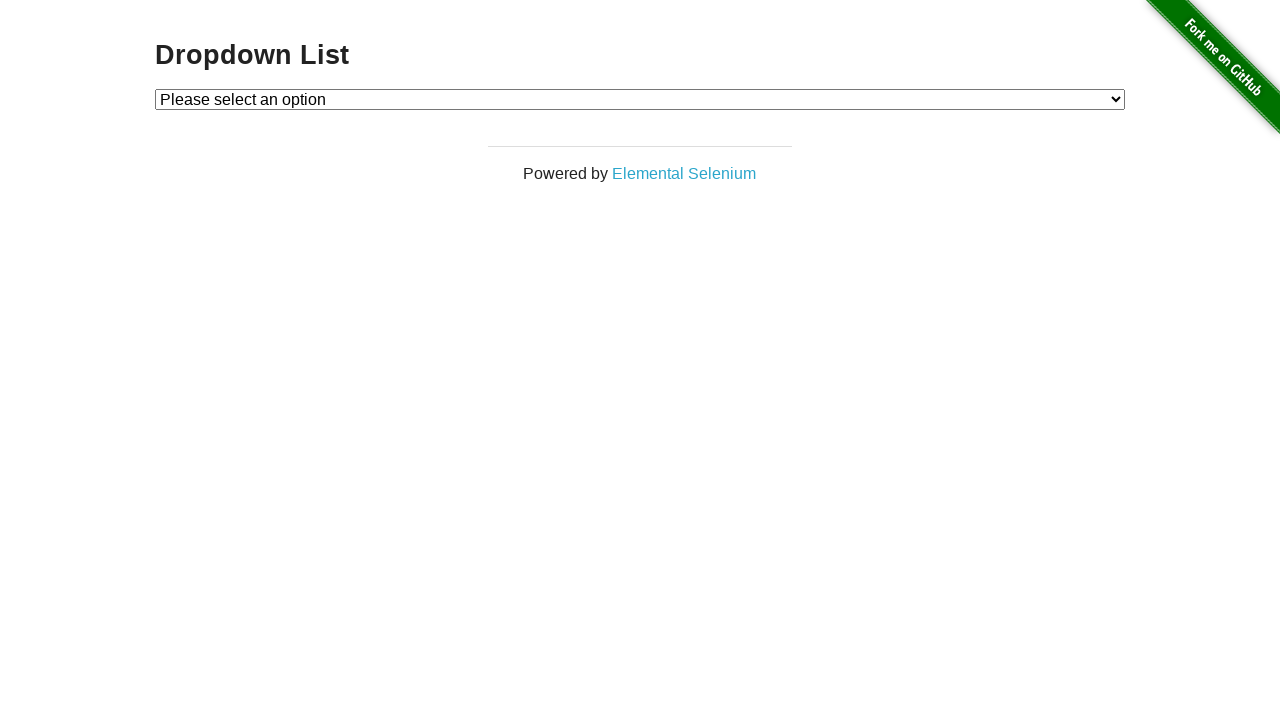

Navigated to dropdown test page
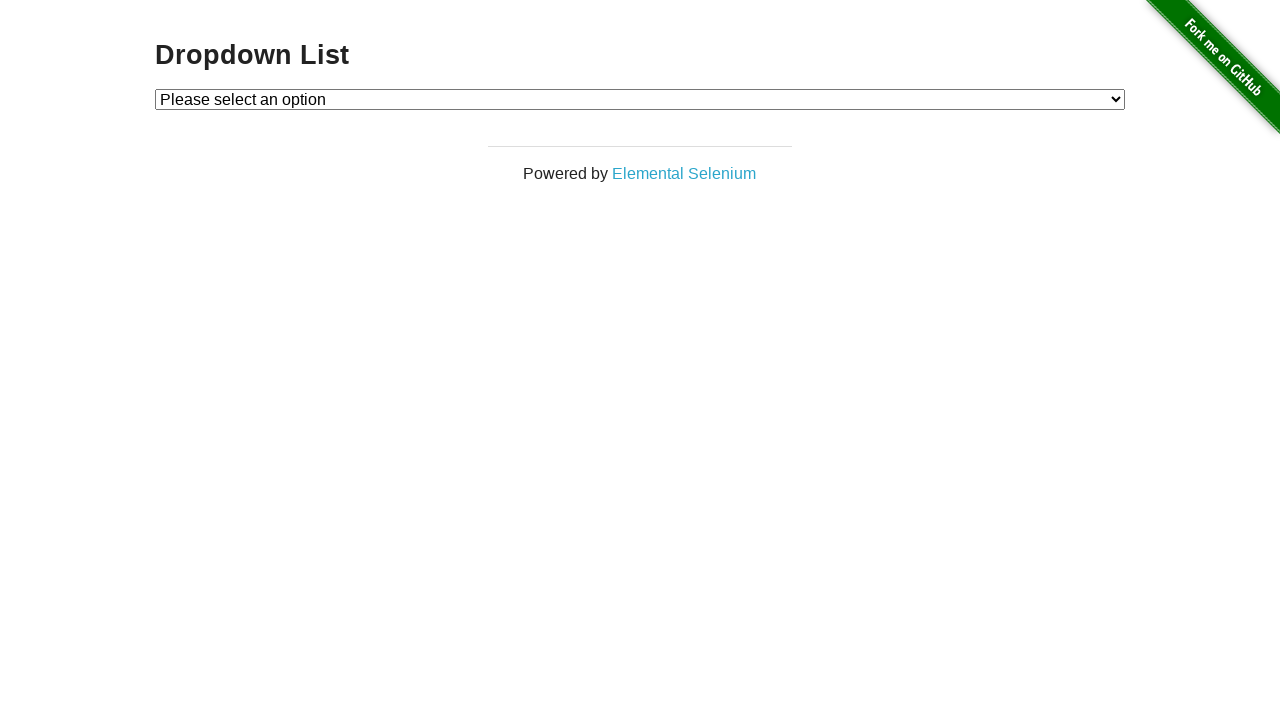

Selected Option 2 from dropdown on #dropdown
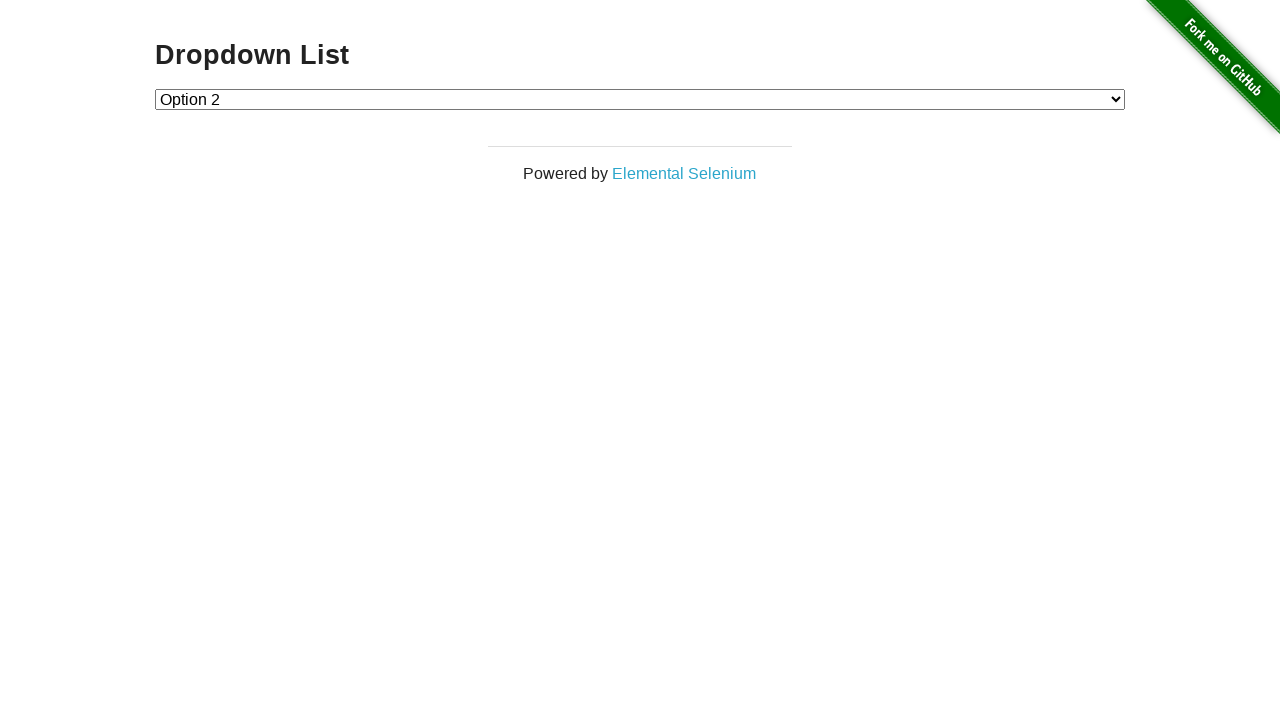

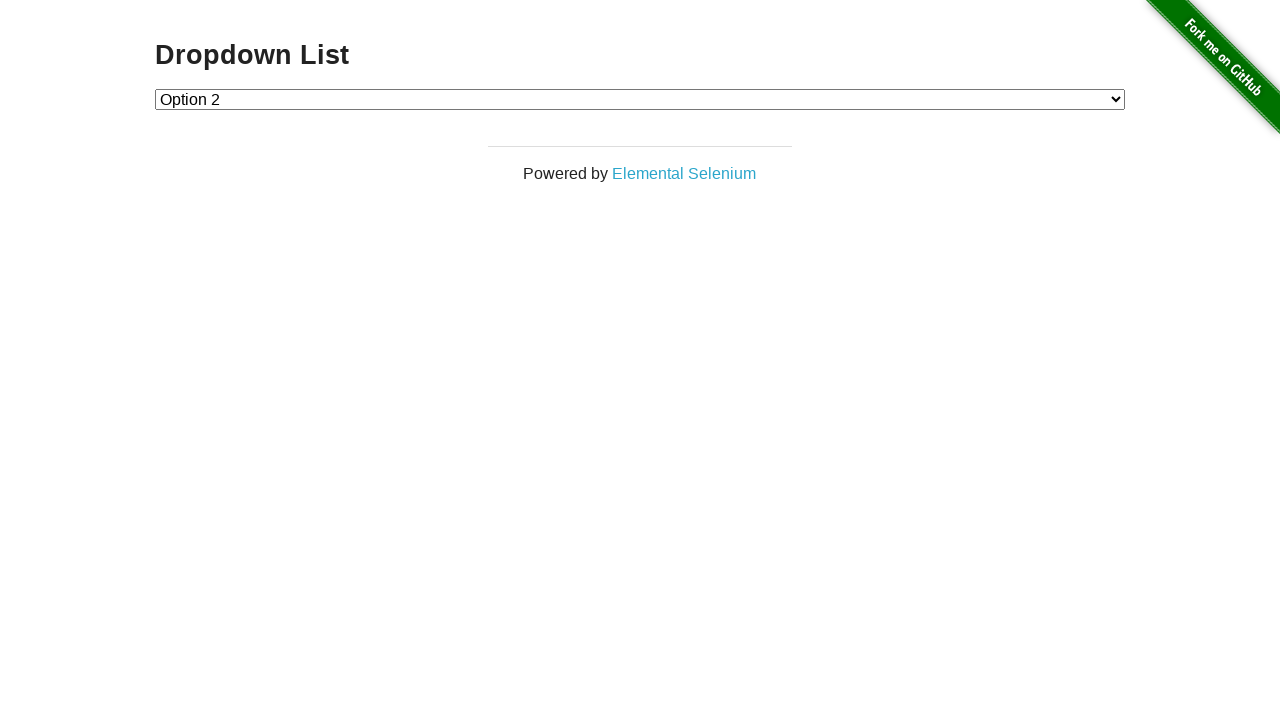